Tests a registration form by filling in required fields (first name, last name, email) and verifying successful registration with a congratulations message.

Starting URL: http://suninjuly.github.io/registration2.html

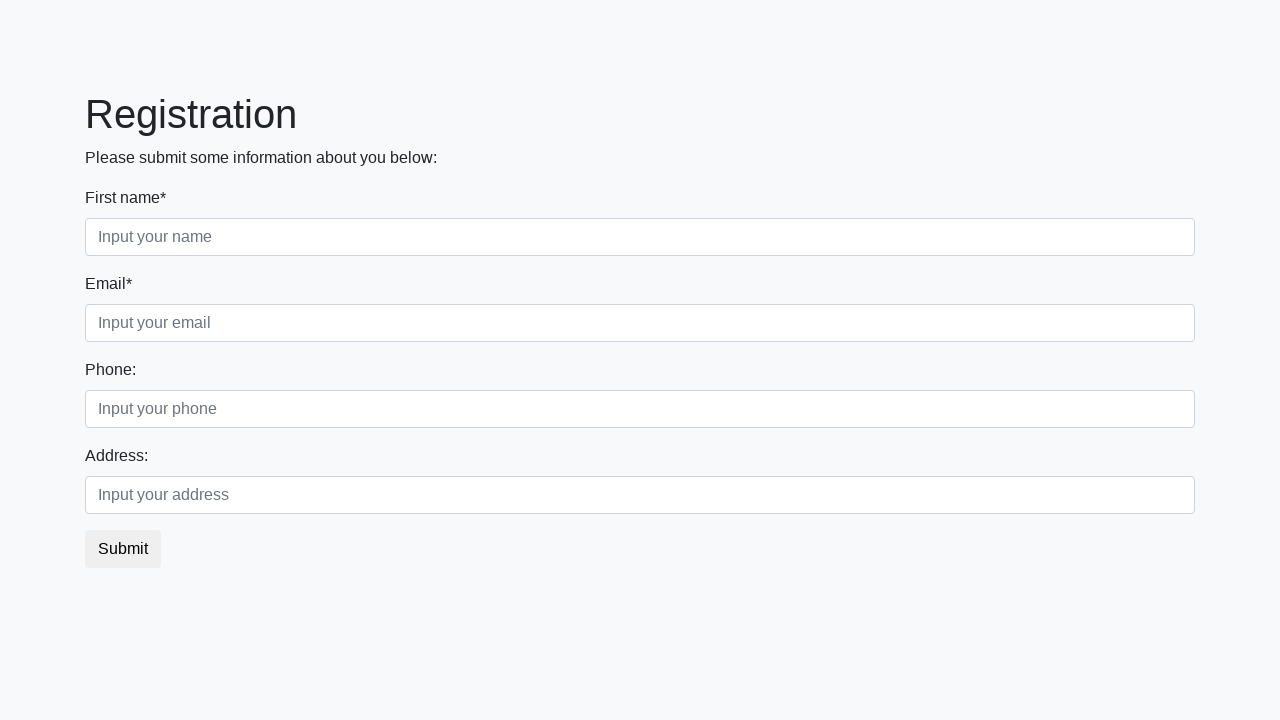

Filled first name field with 'Ivan' on .form-control.first
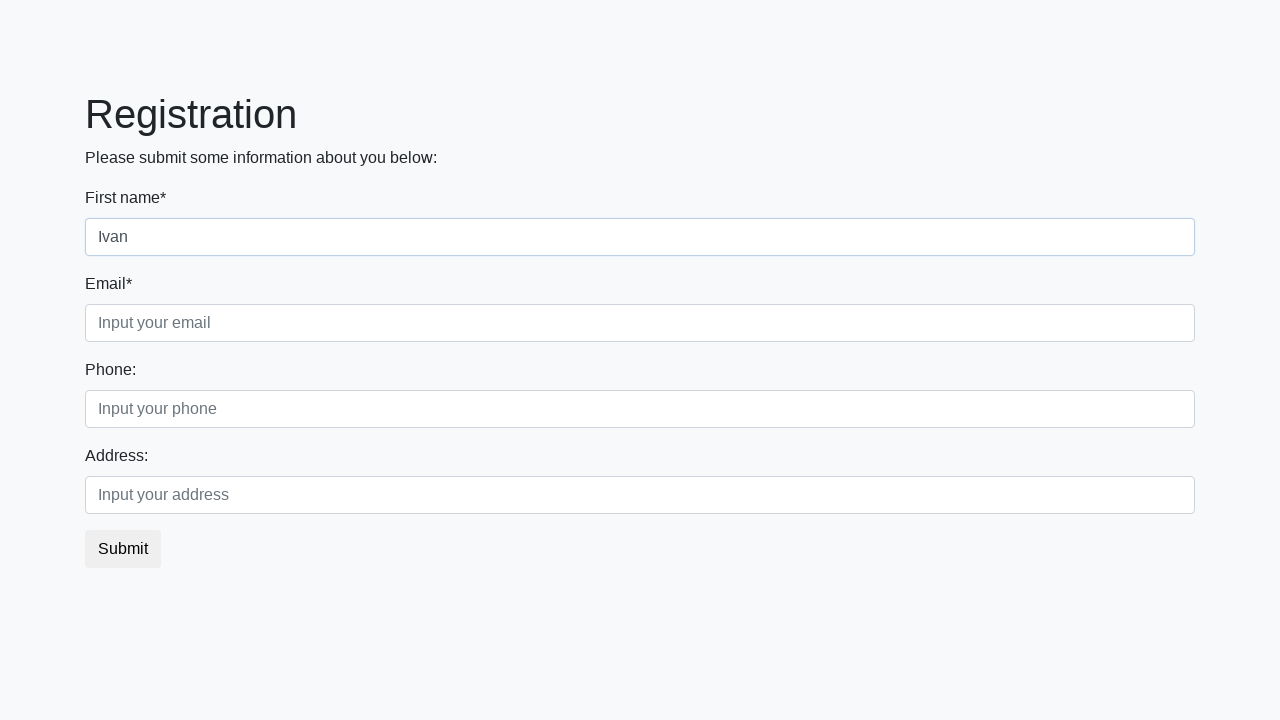

Filled last name field with 'Petrov' on .form-control.second
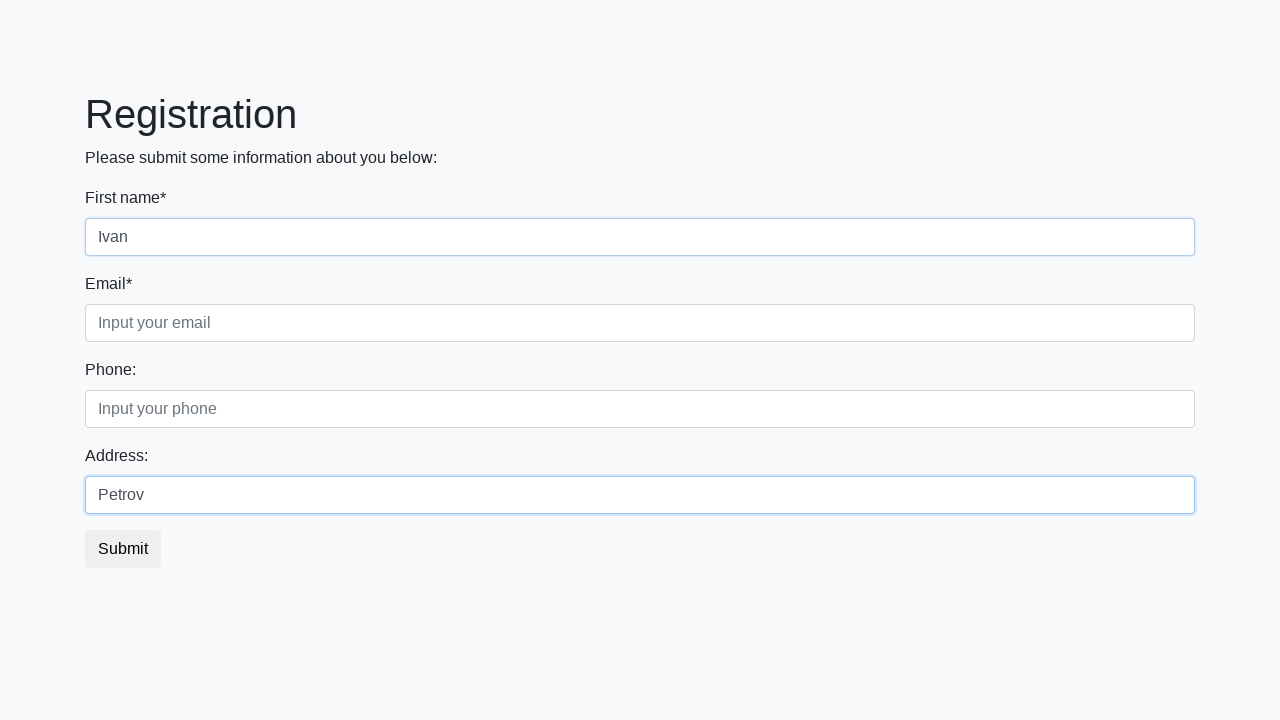

Filled email field with 'testuser@example.com' on .form-control.third
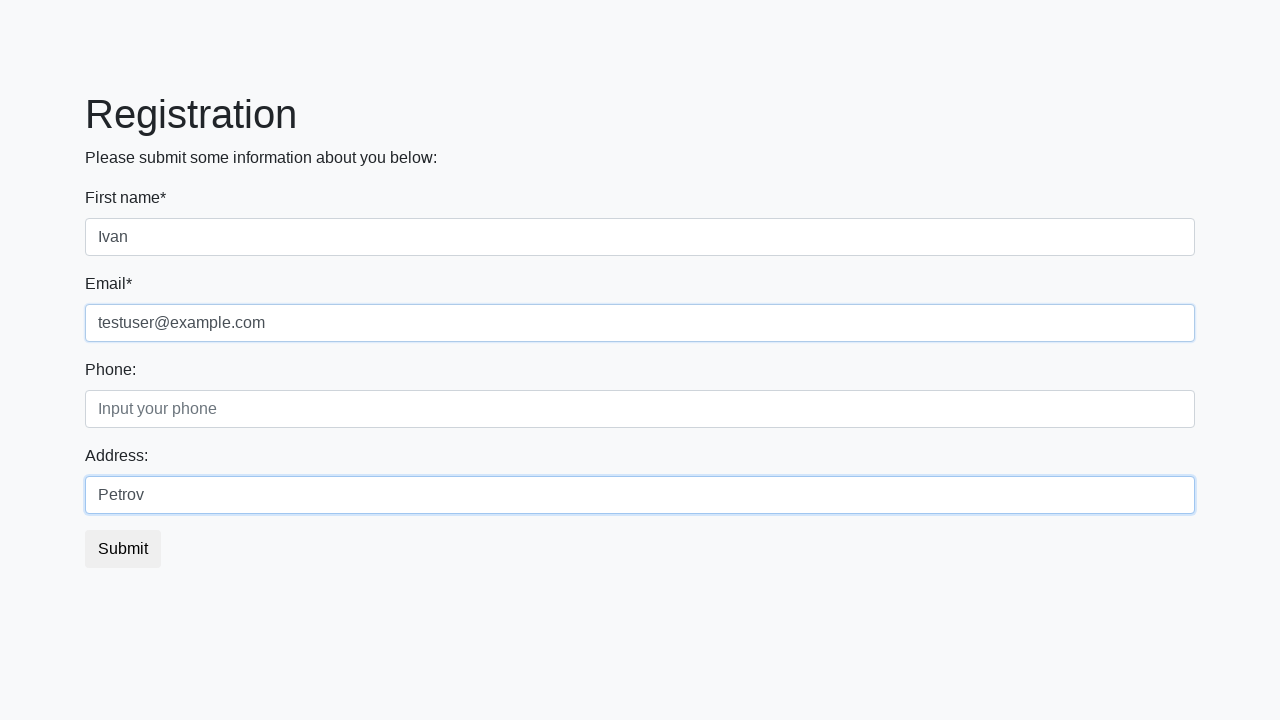

Clicked submit button to register at (123, 549) on button.btn
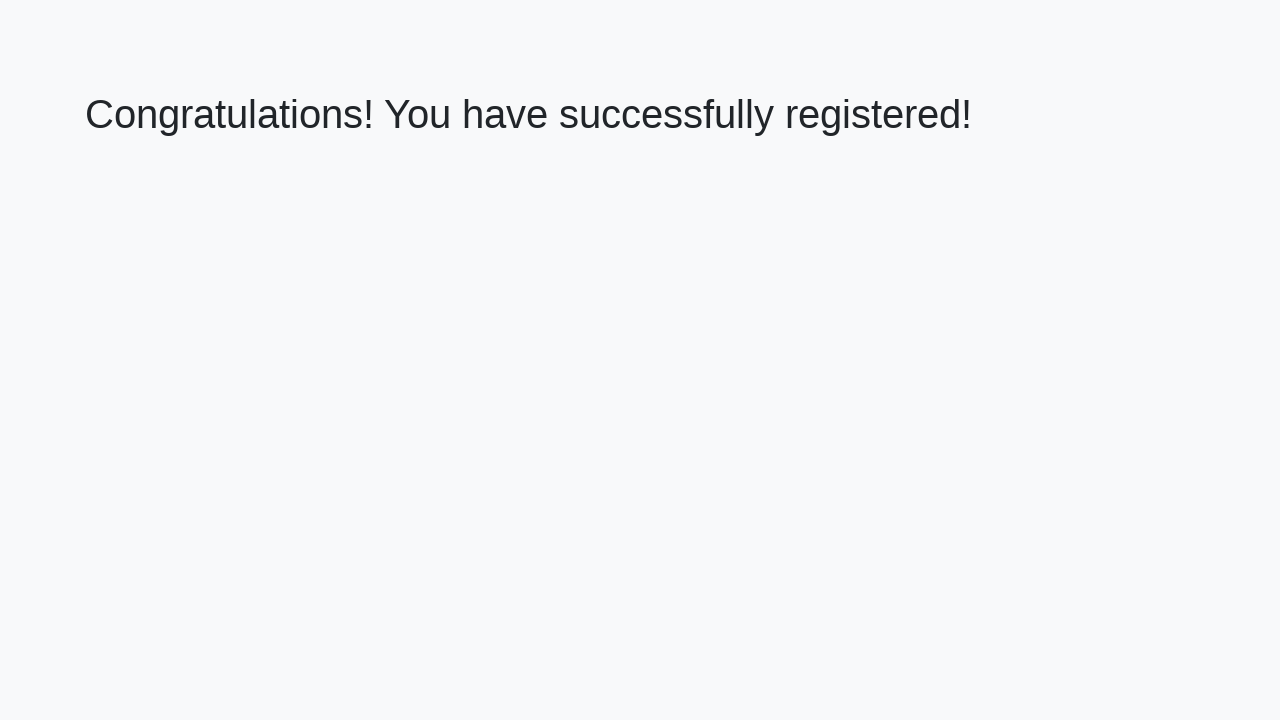

Congratulations message appeared
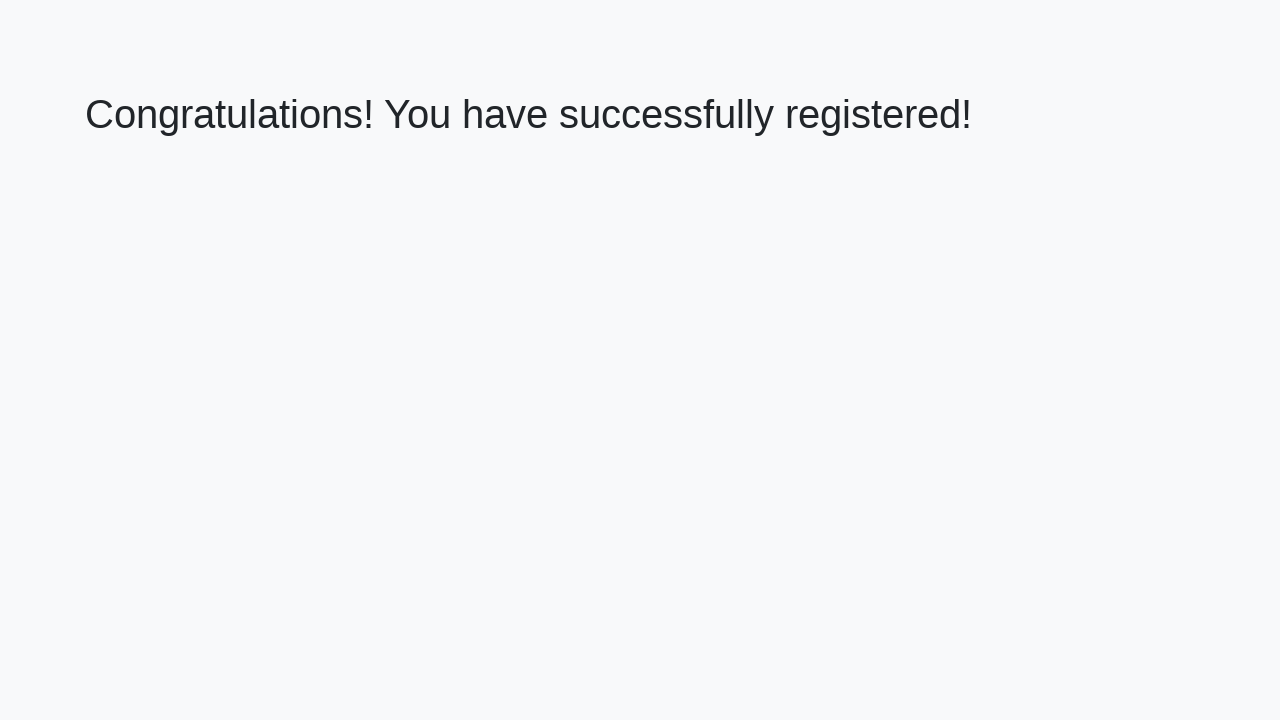

Retrieved congratulations message text
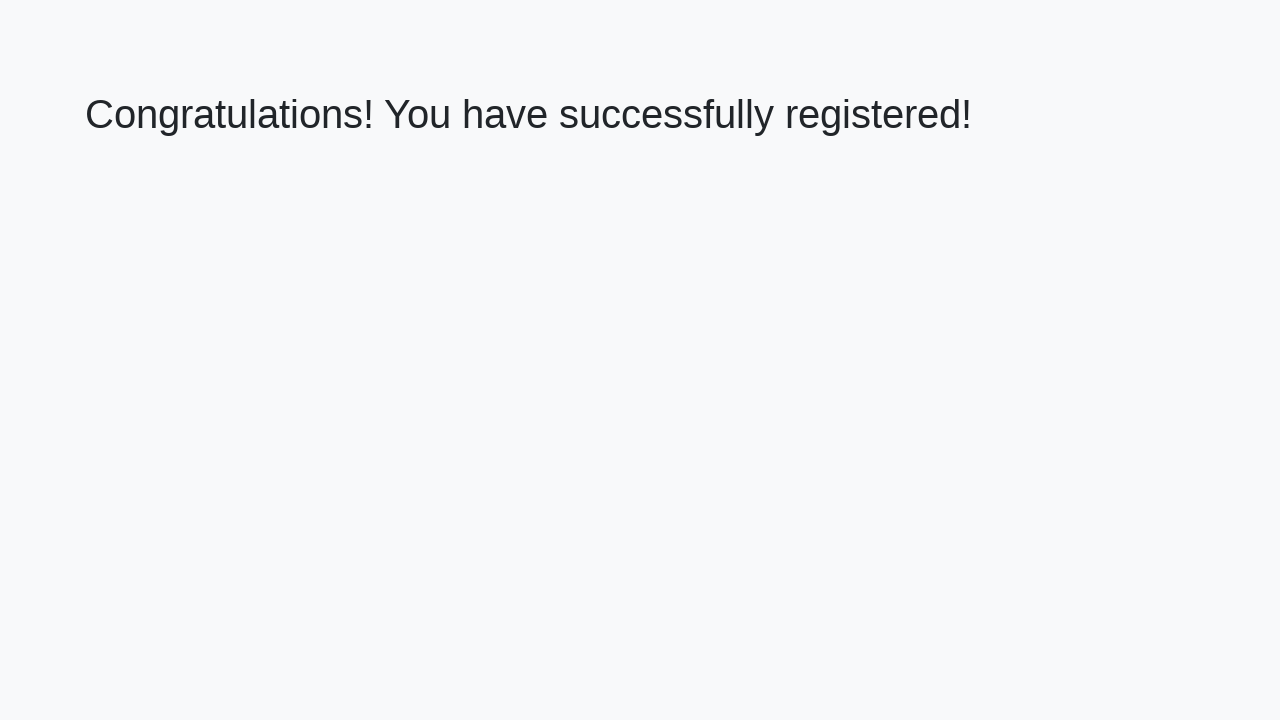

Verified successful registration with expected congratulations message
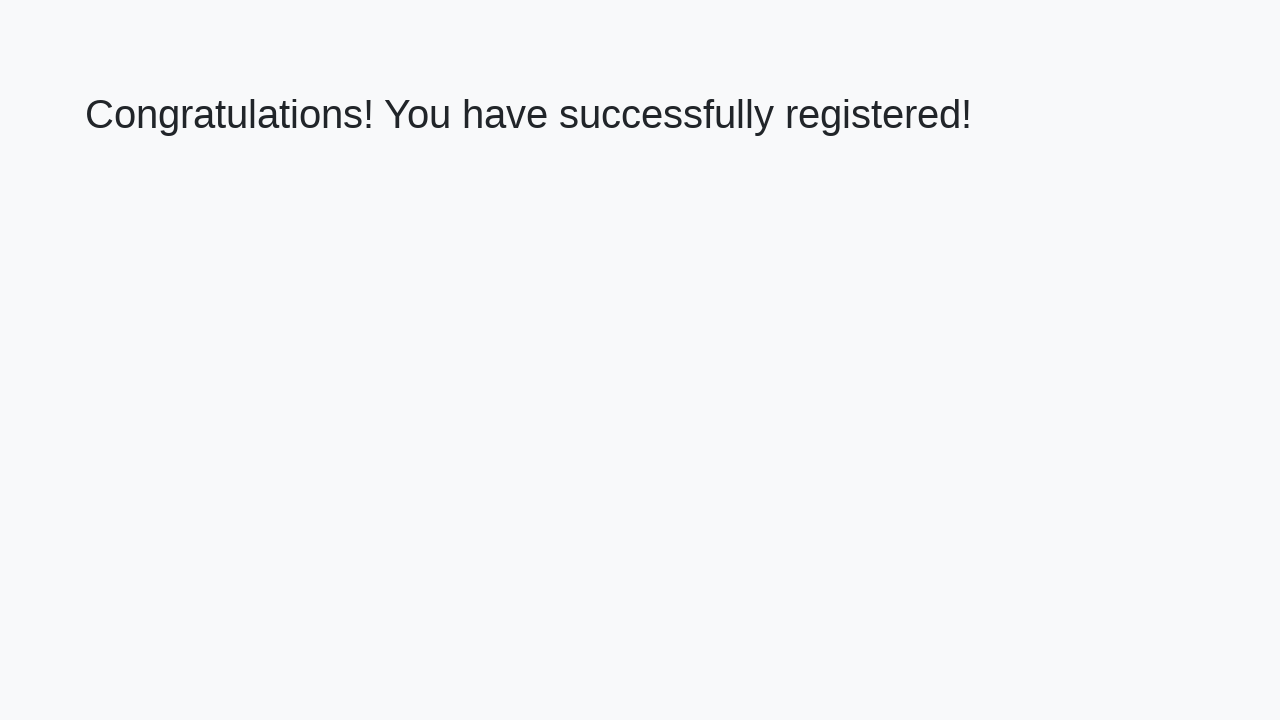

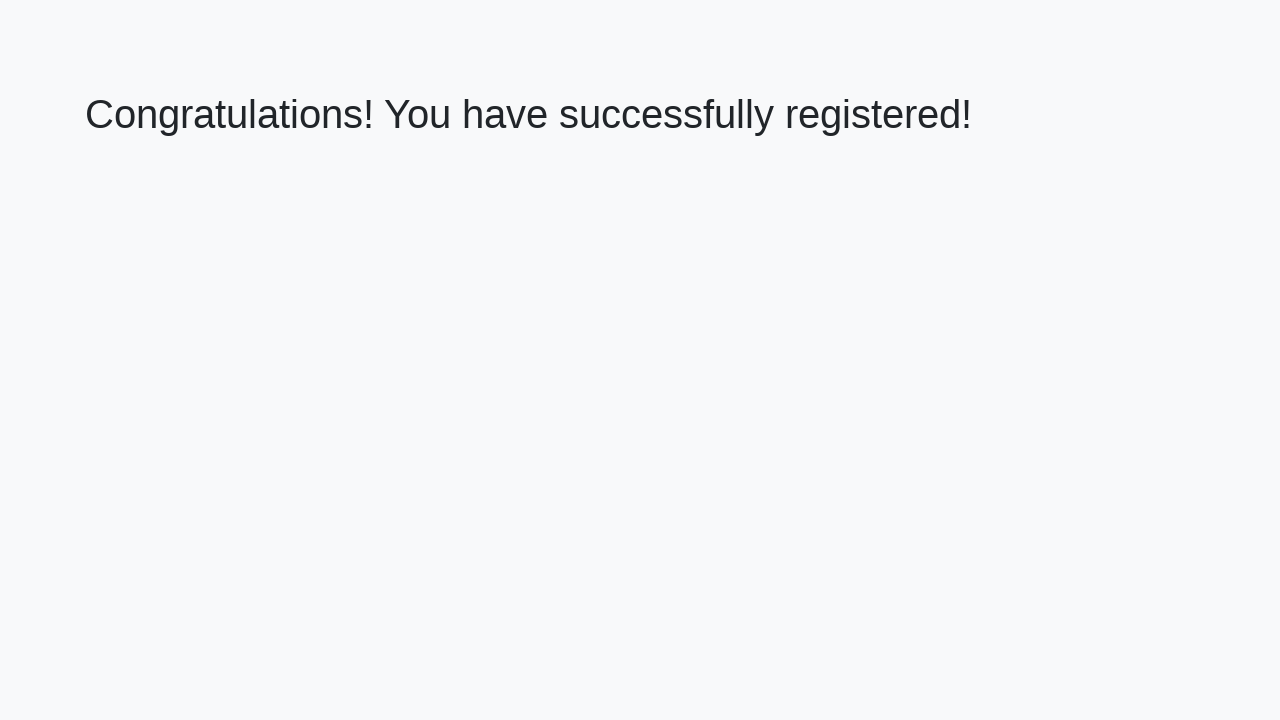